Tests drag and drop functionality on jQuery UI demo page by dragging an element to a droppable area

Starting URL: https://jqueryui.com/

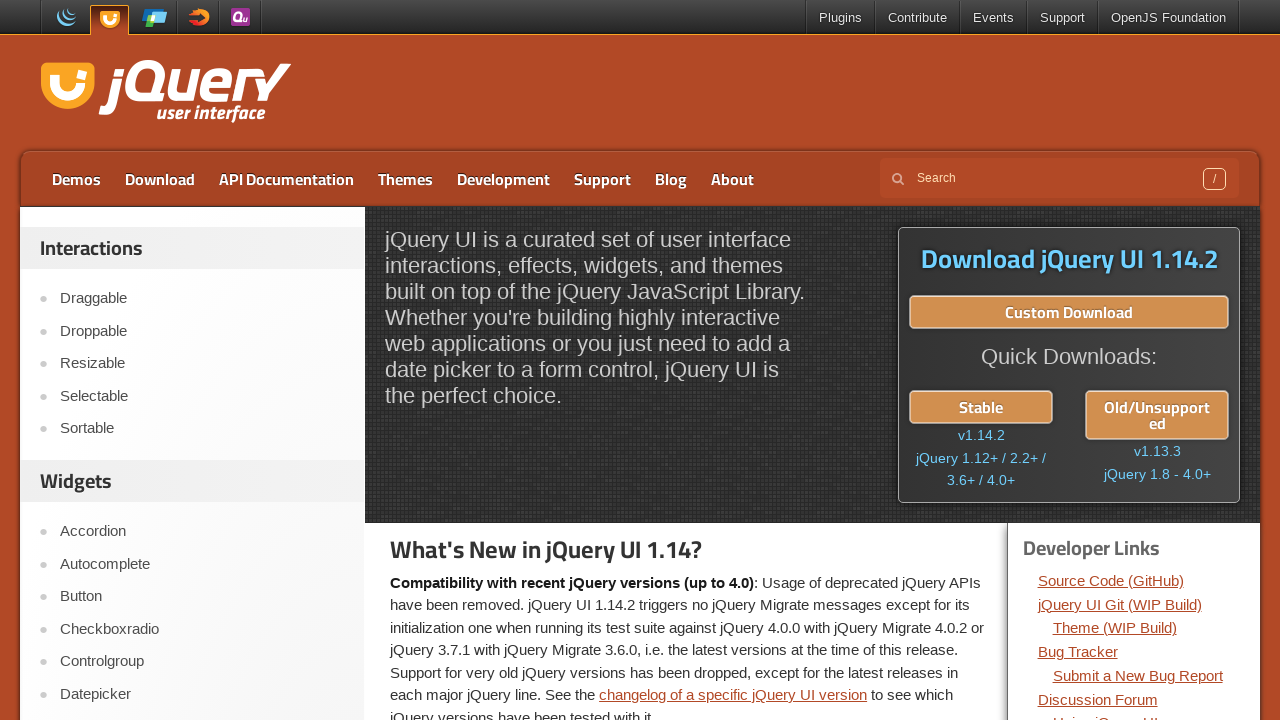

Clicked on the Droppable menu item in sidebar at (202, 331) on xpath=//aside[1]/ul/li[2]/a
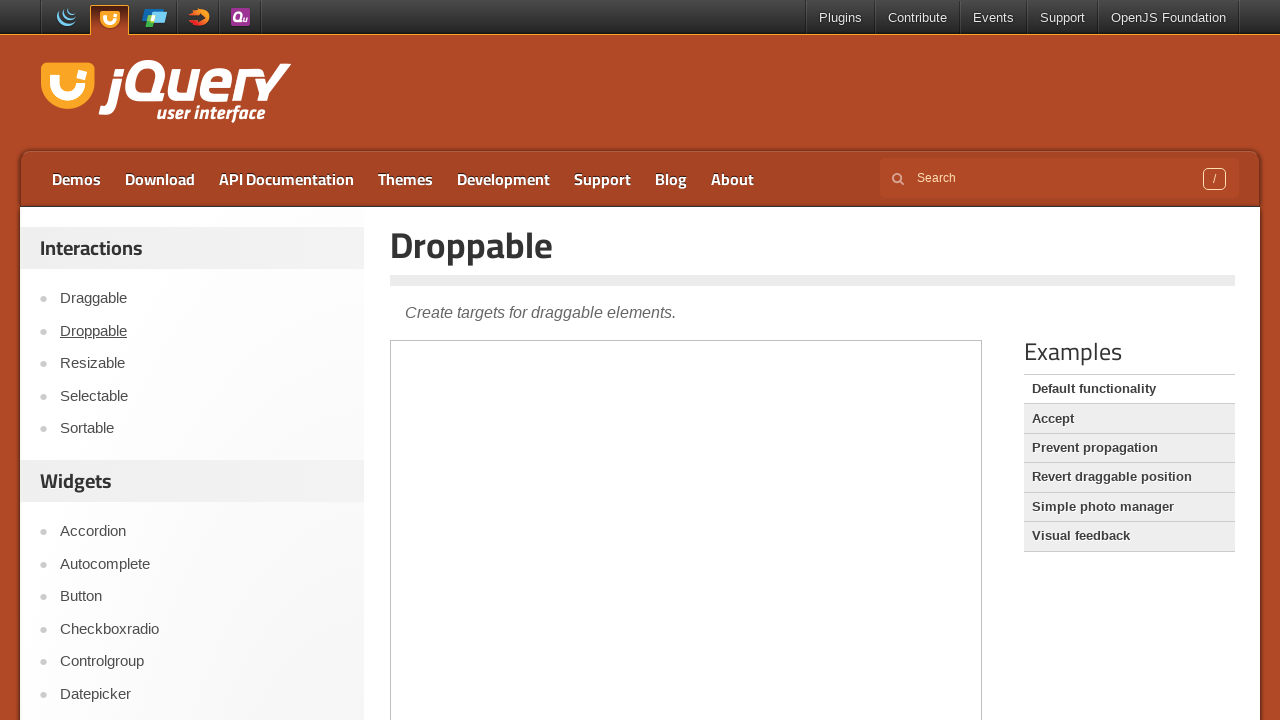

Located the demo iframe
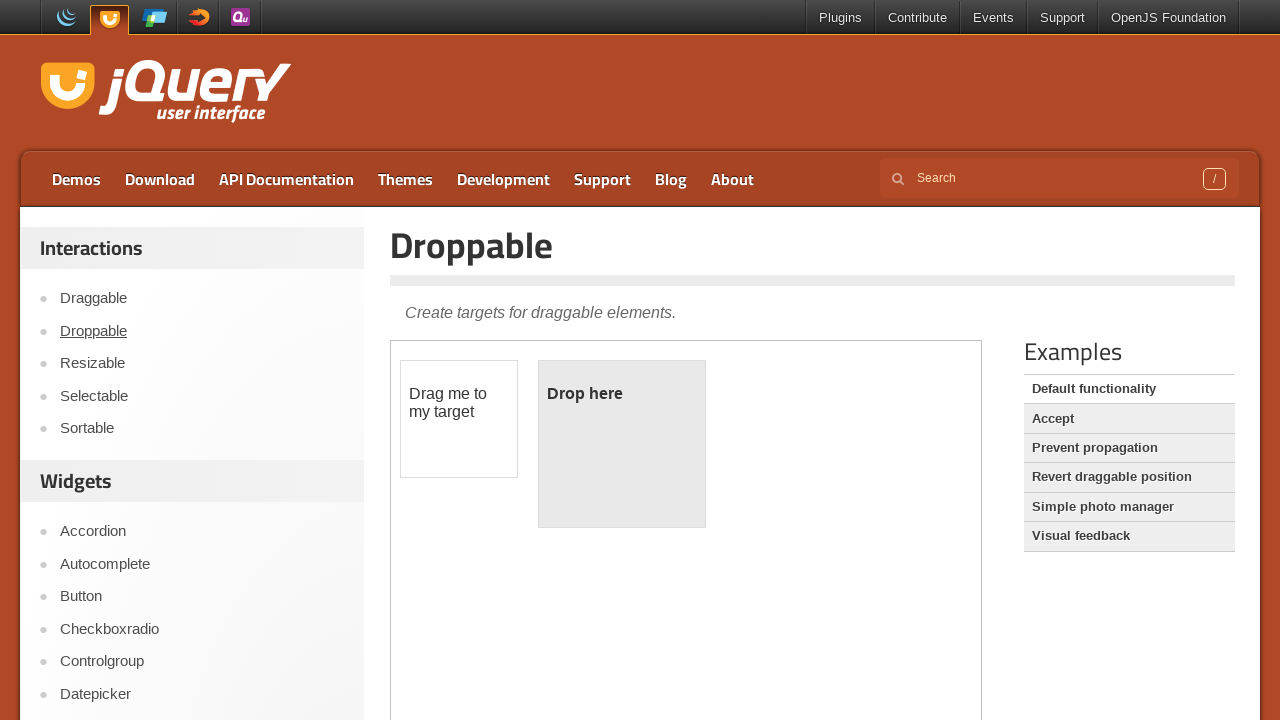

Located the draggable element
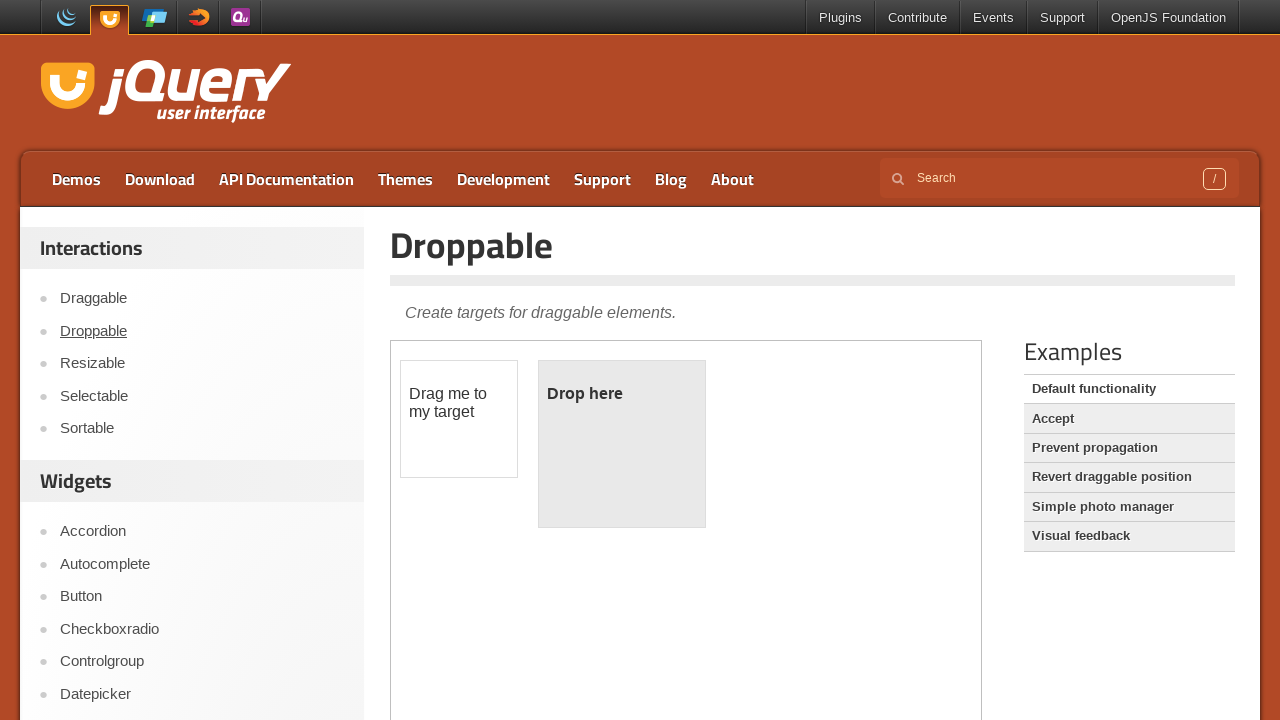

Located the droppable area
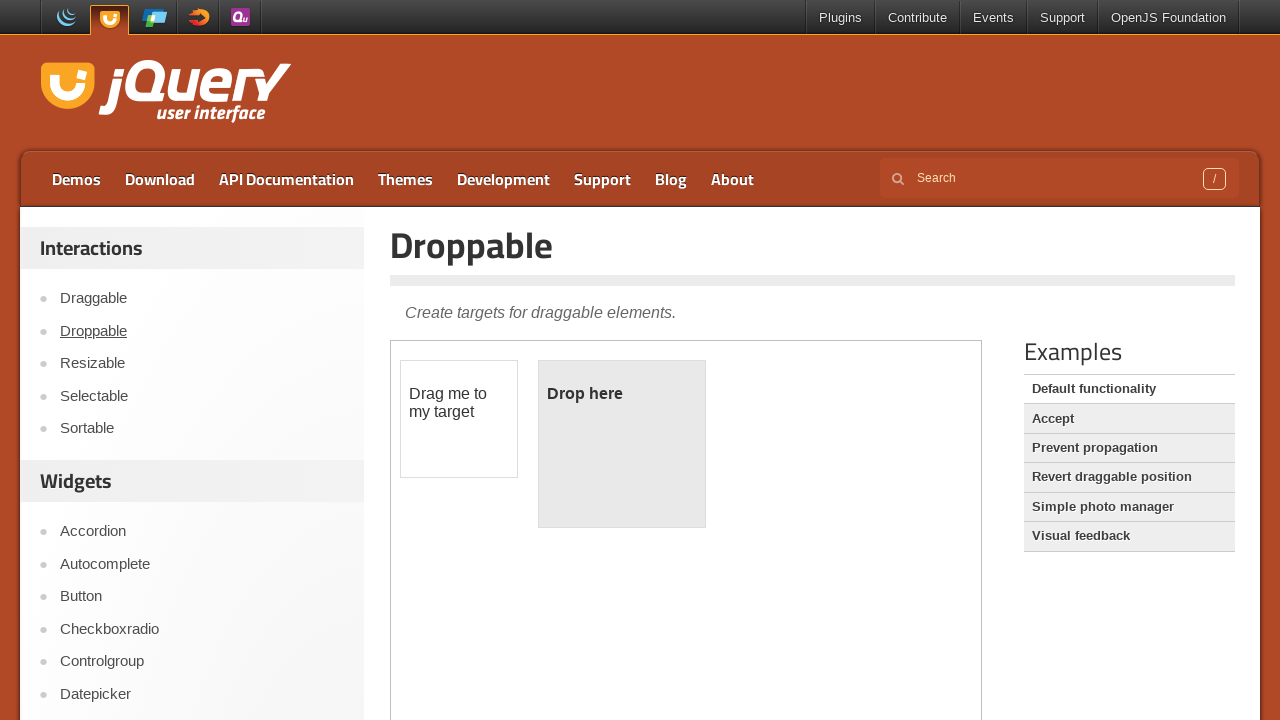

Dragged the draggable element to the droppable area at (622, 444)
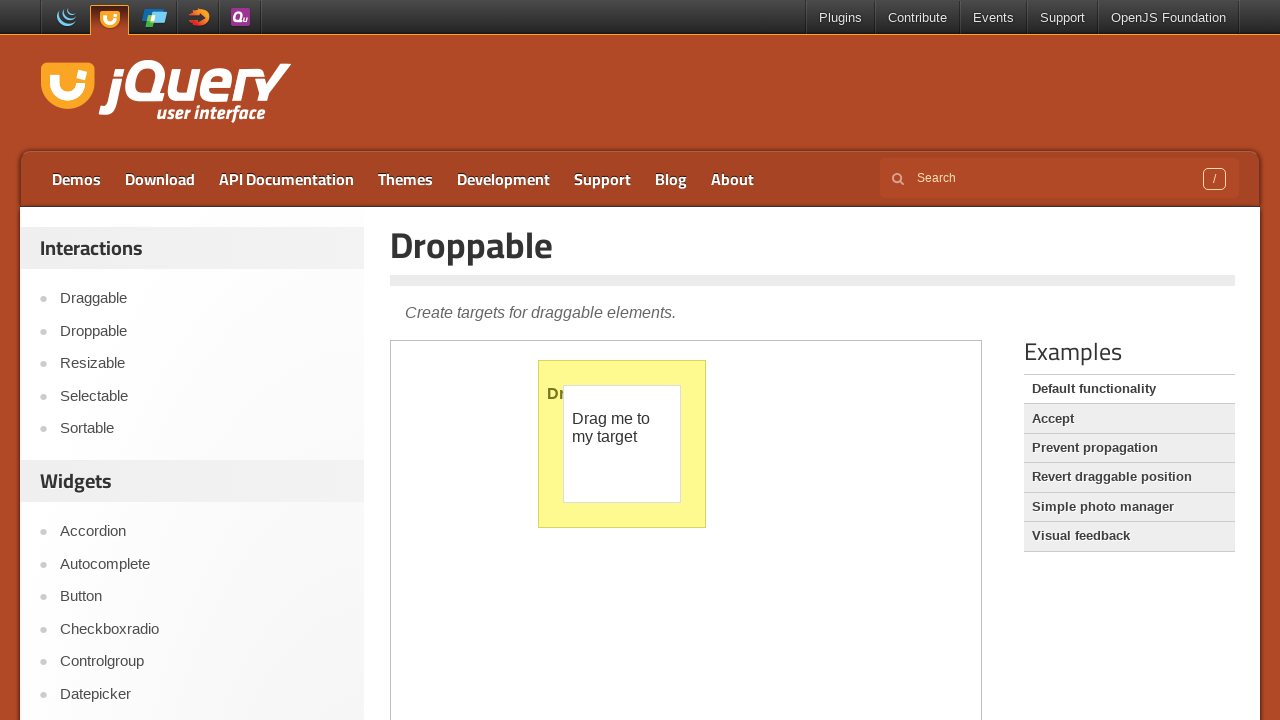

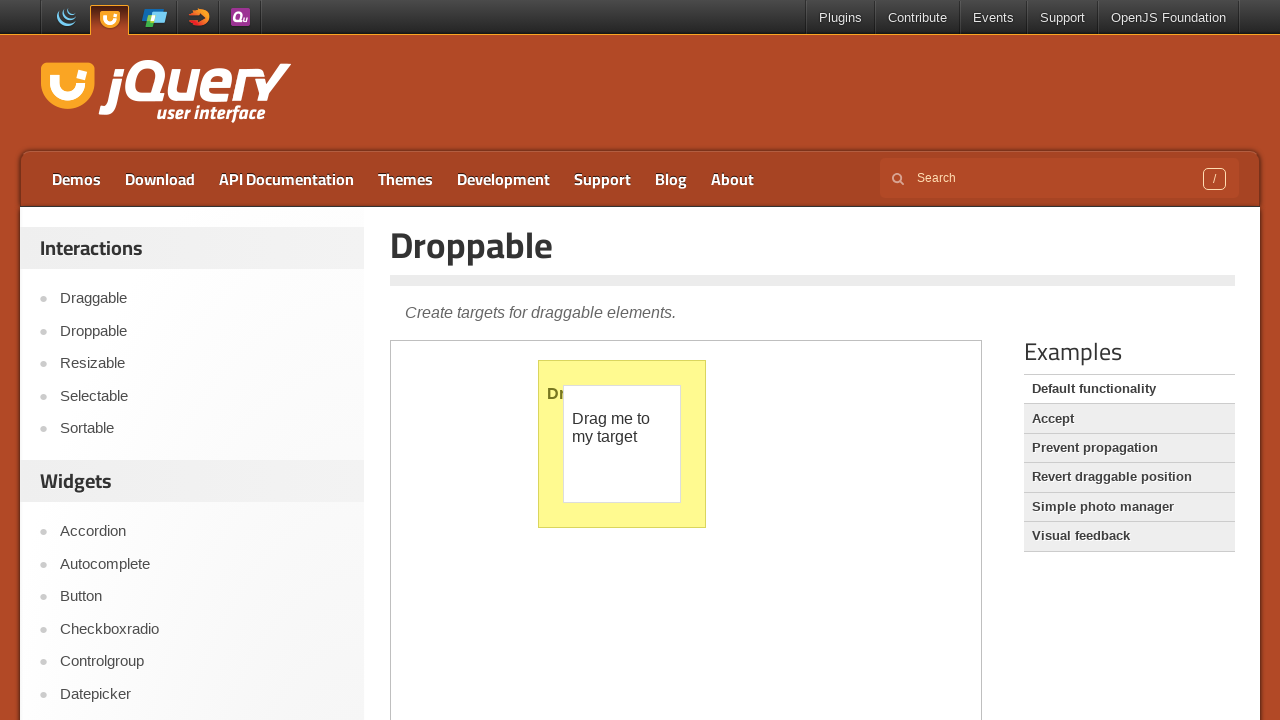